Tests the Parabank login form by entering random invalid credentials and verifying that the appropriate error message is displayed for failed authentication.

Starting URL: https://parabank.parasoft.com/parabank/index.htm

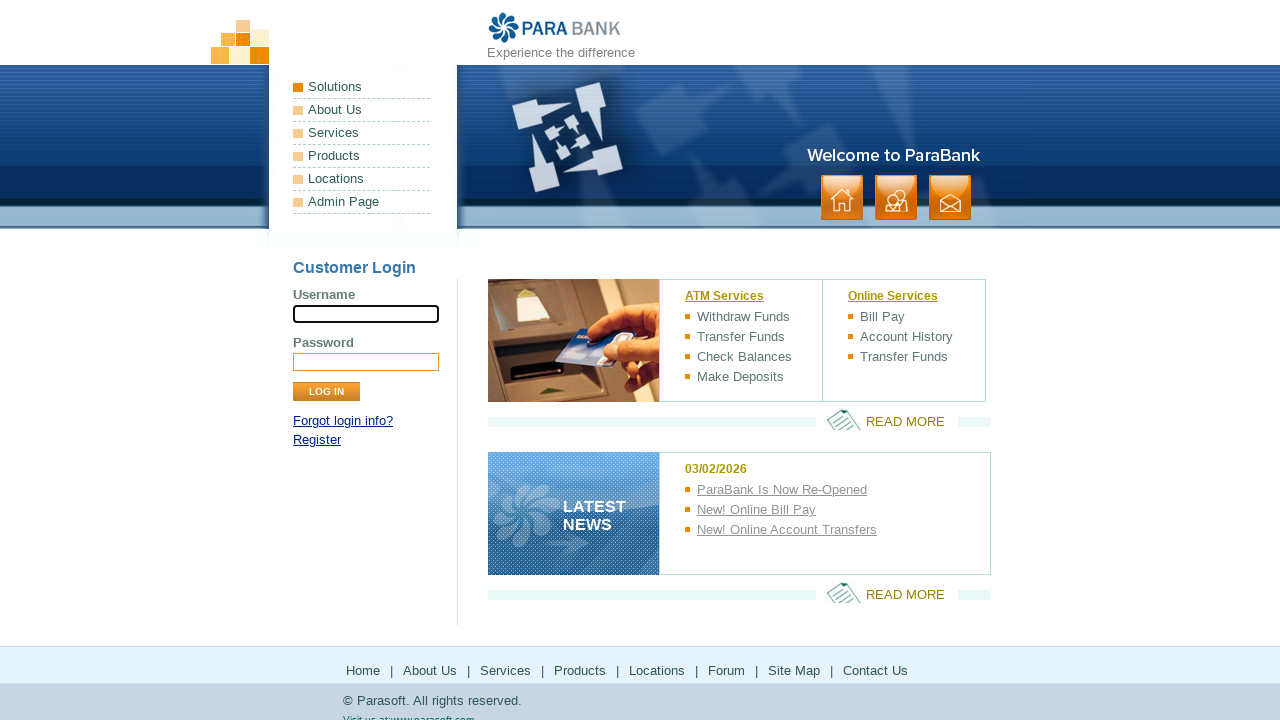

Filled username field with invalid username 'randomUser7382' on input[name='username']
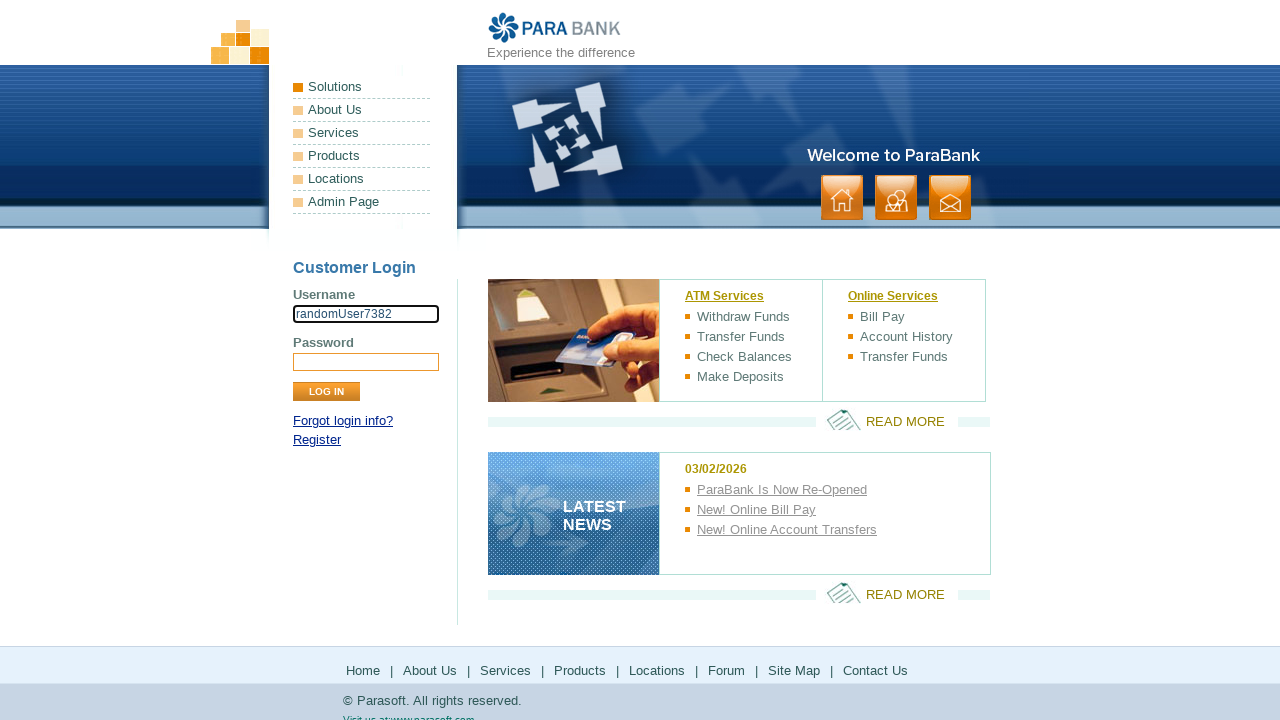

Filled password field with invalid password 'invalidPass9471' on input[name='password']
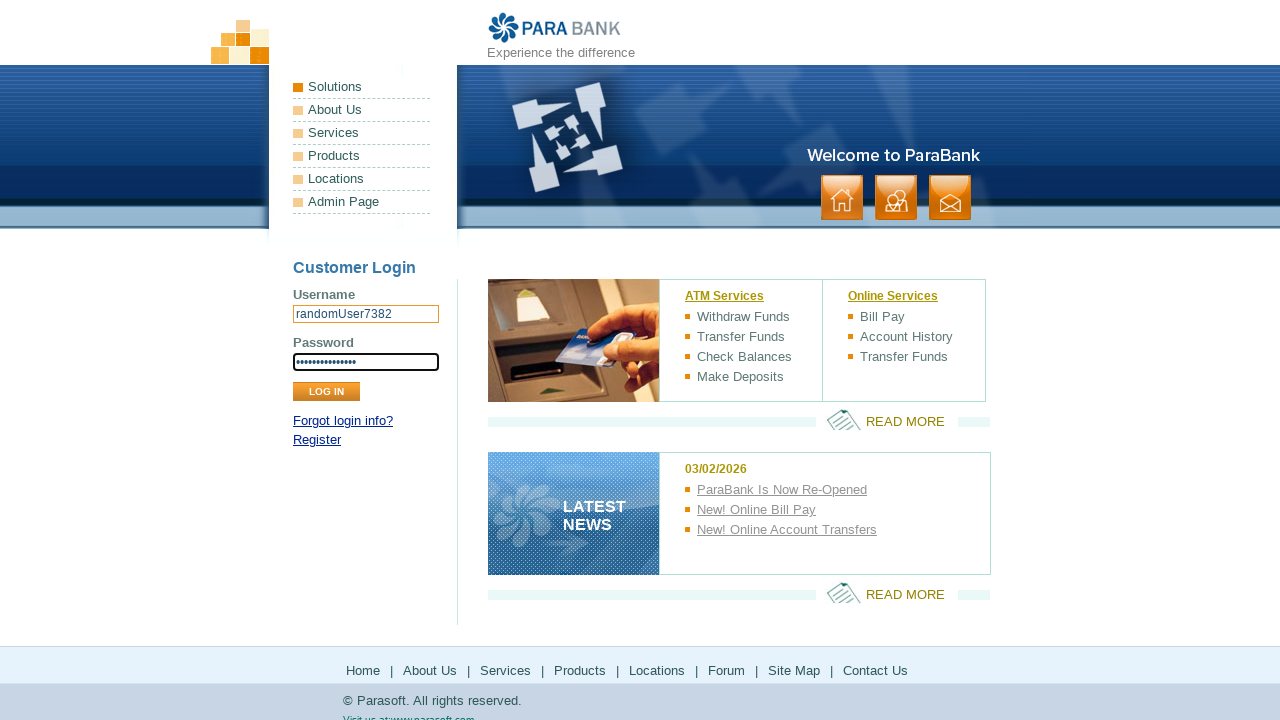

Clicked the Log In button to submit invalid credentials at (326, 392) on input[value='Log In']
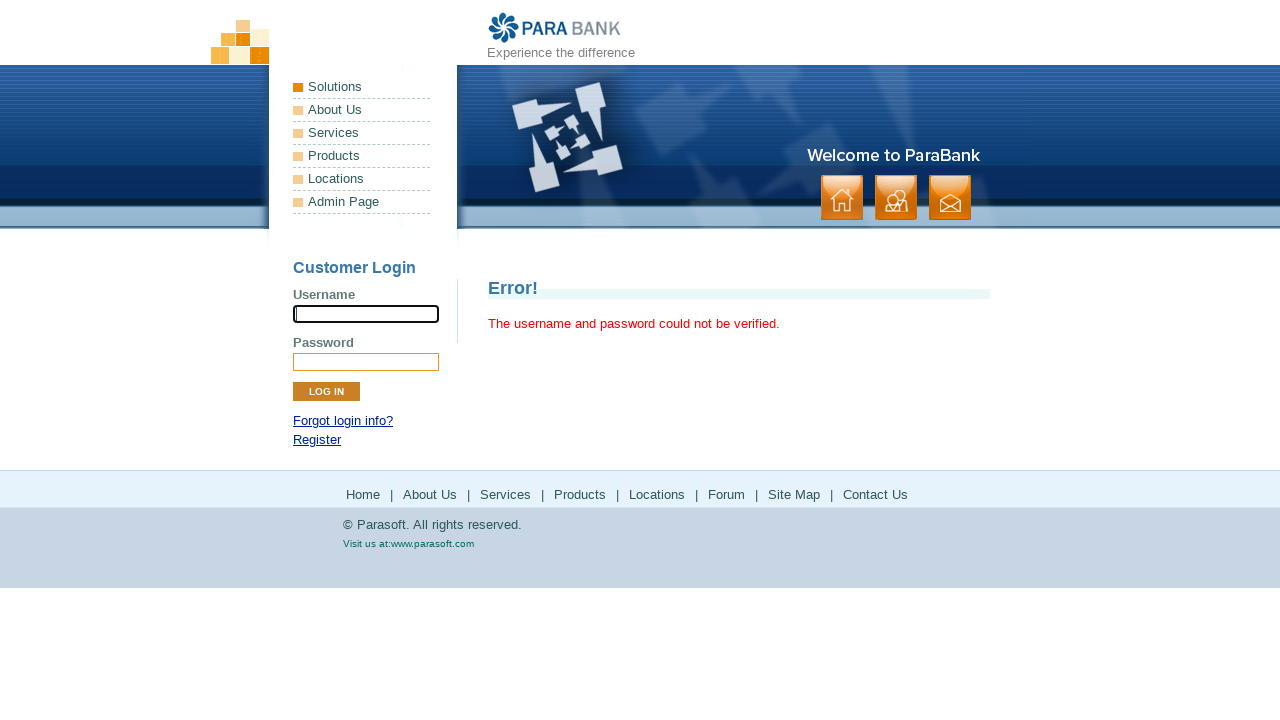

Error message 'The username and password could not be verified' is displayed
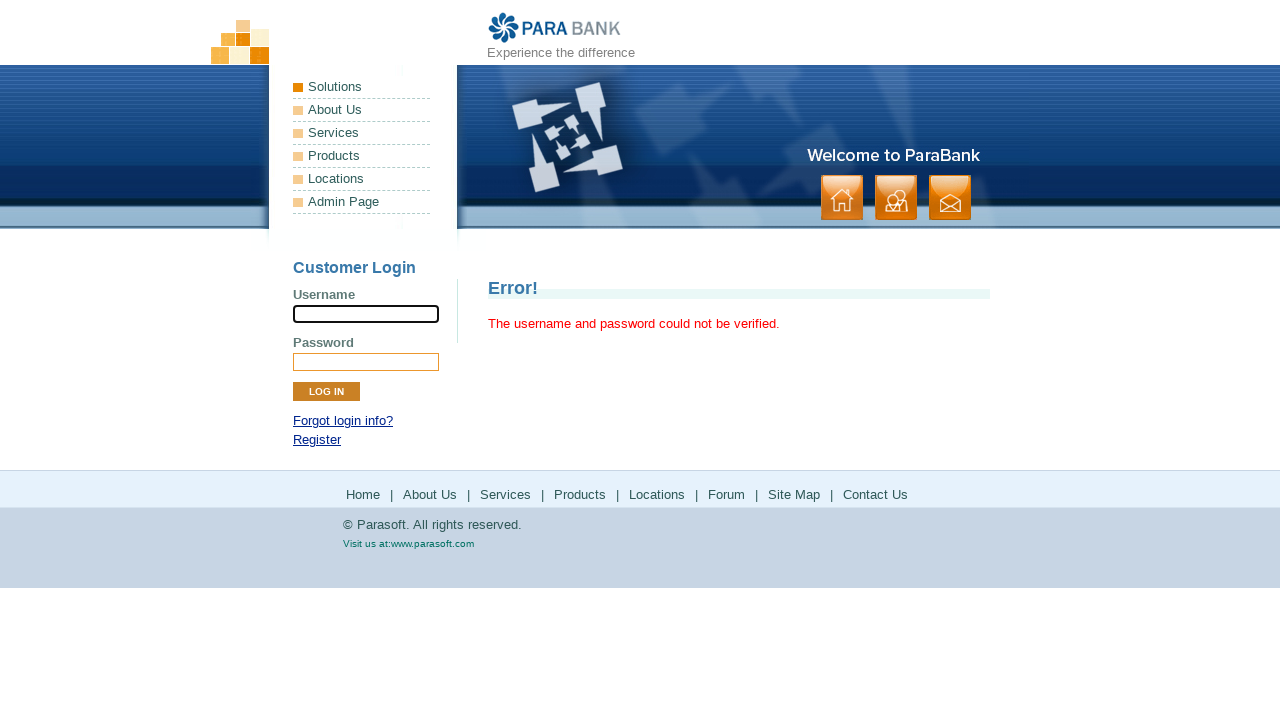

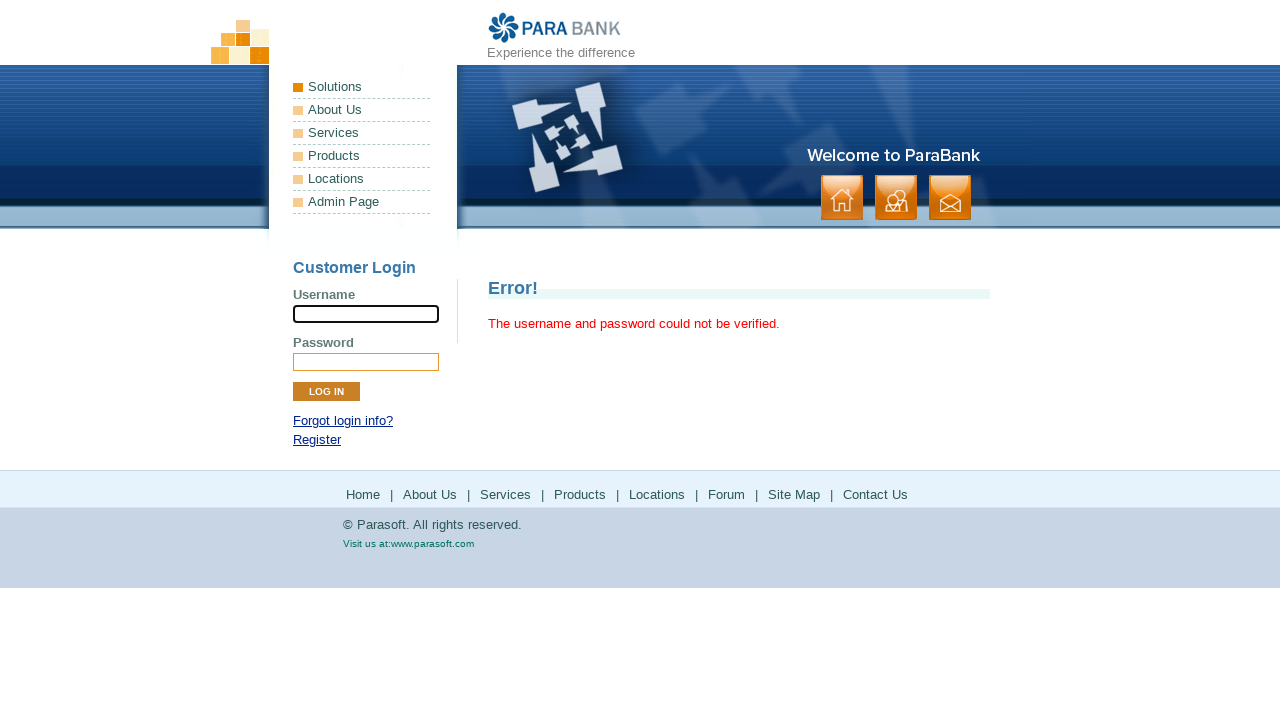